Tests that toggle and label controls are hidden when editing a todo item

Starting URL: https://demo.playwright.dev/todomvc

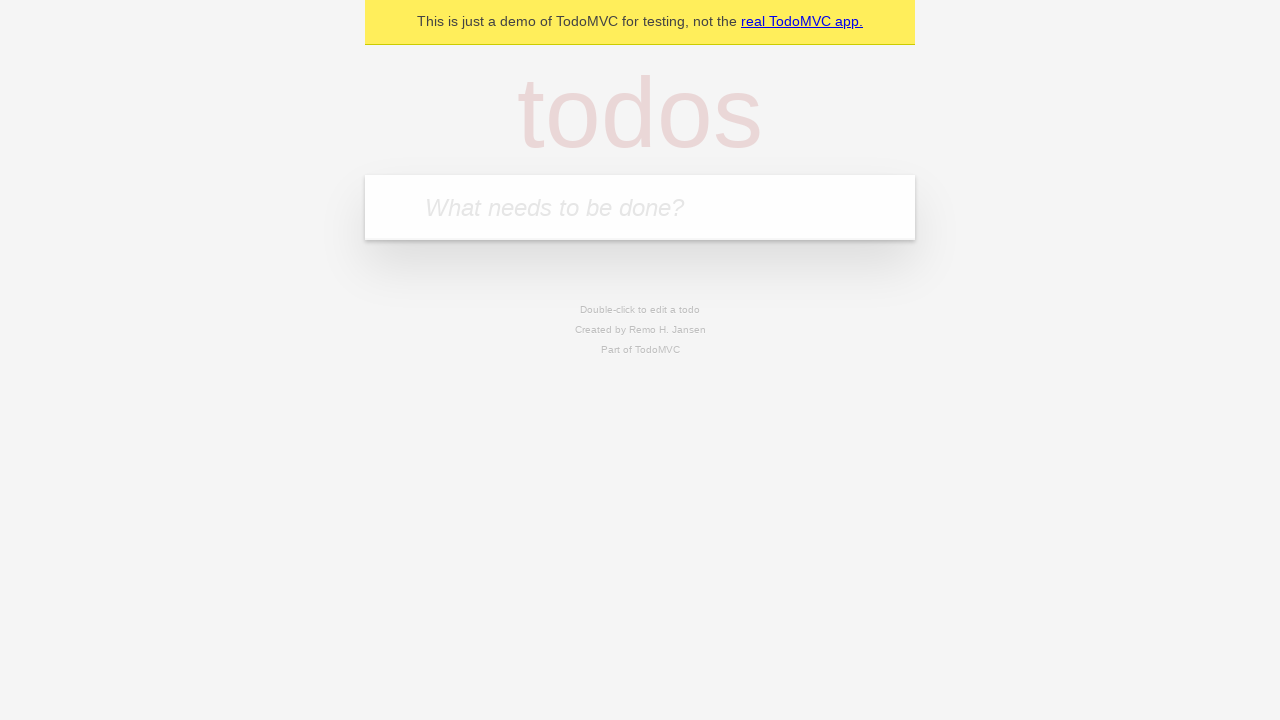

Filled new todo input with 'buy some cheese' on .new-todo
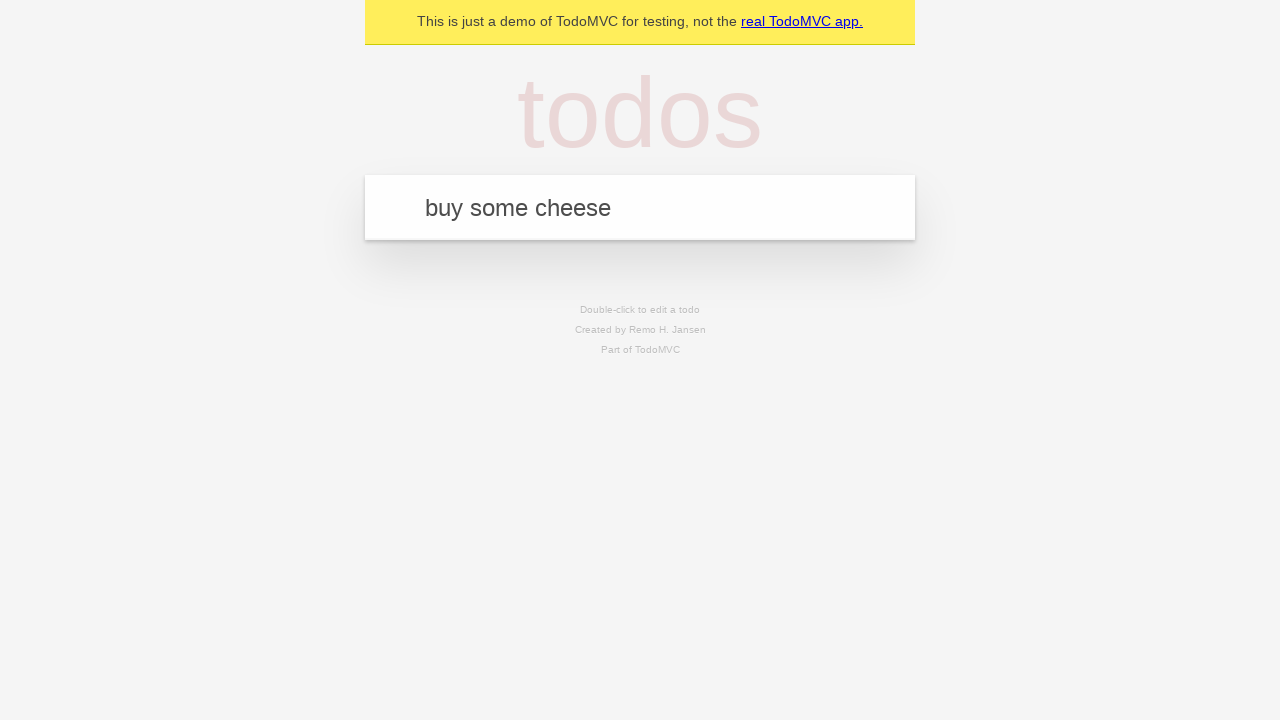

Pressed Enter to create first todo on .new-todo
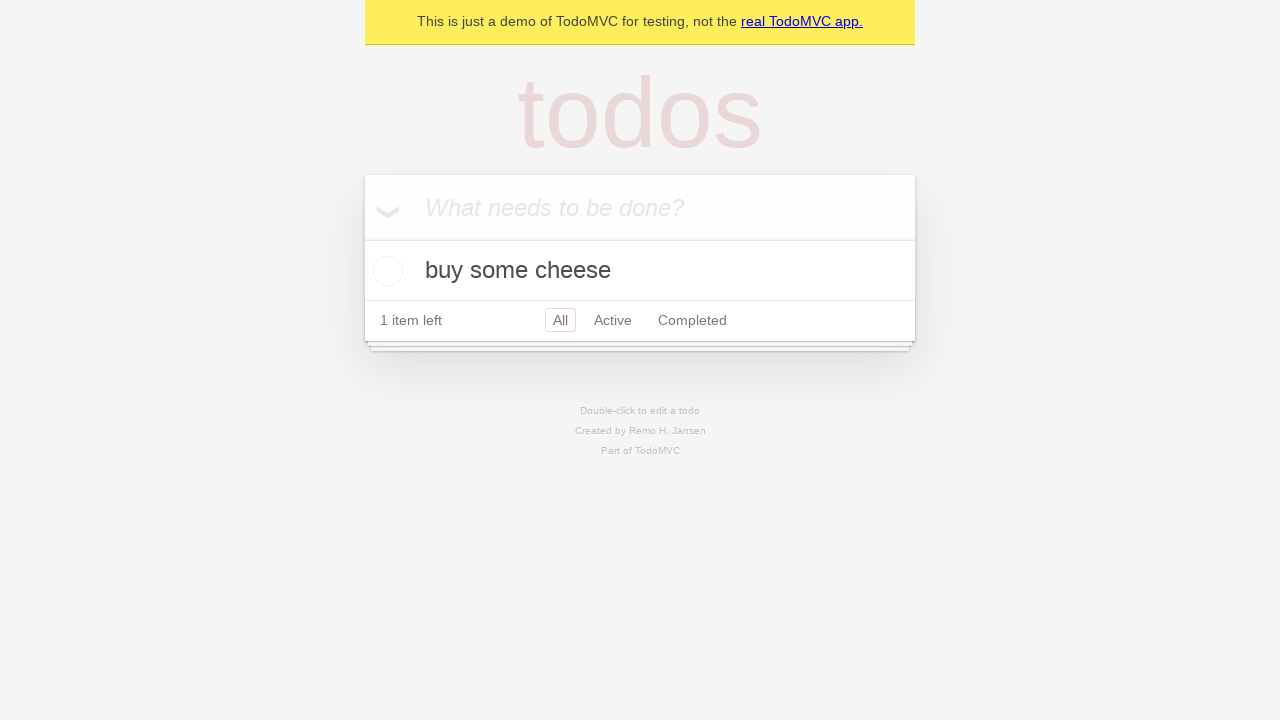

Filled new todo input with 'feed the cat' on .new-todo
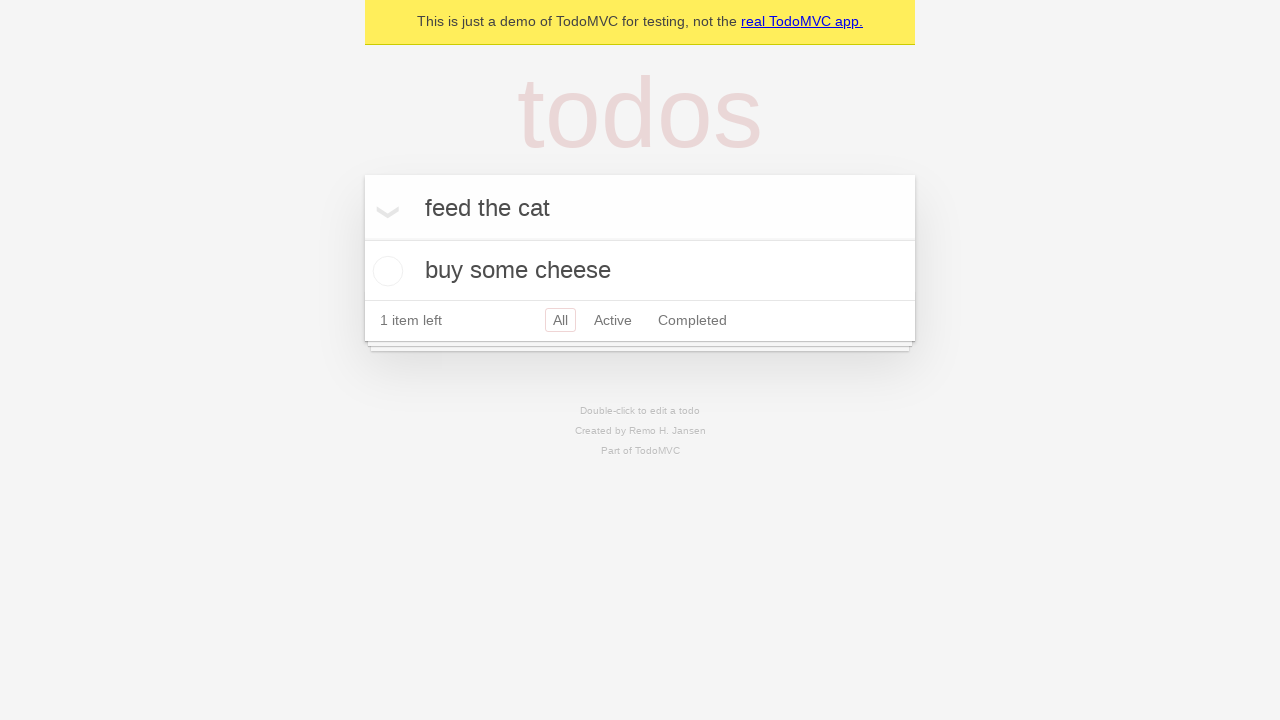

Pressed Enter to create second todo on .new-todo
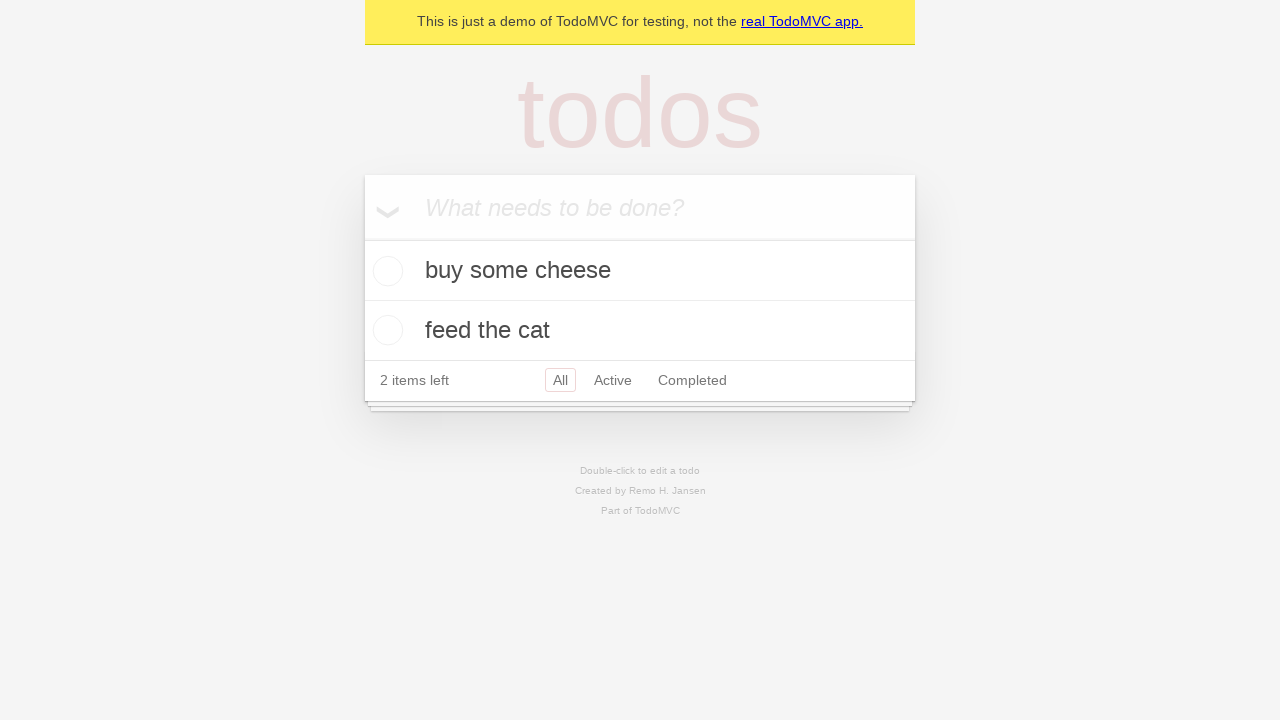

Filled new todo input with 'book a doctors appointment' on .new-todo
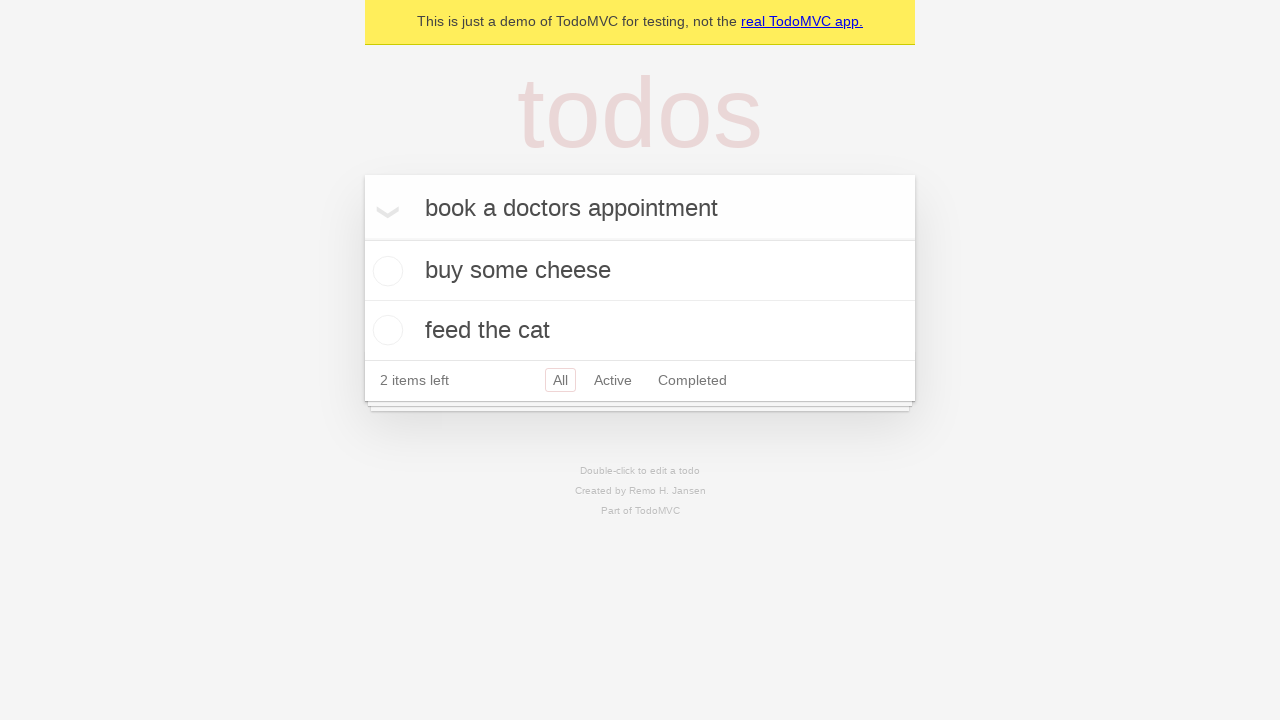

Pressed Enter to create third todo on .new-todo
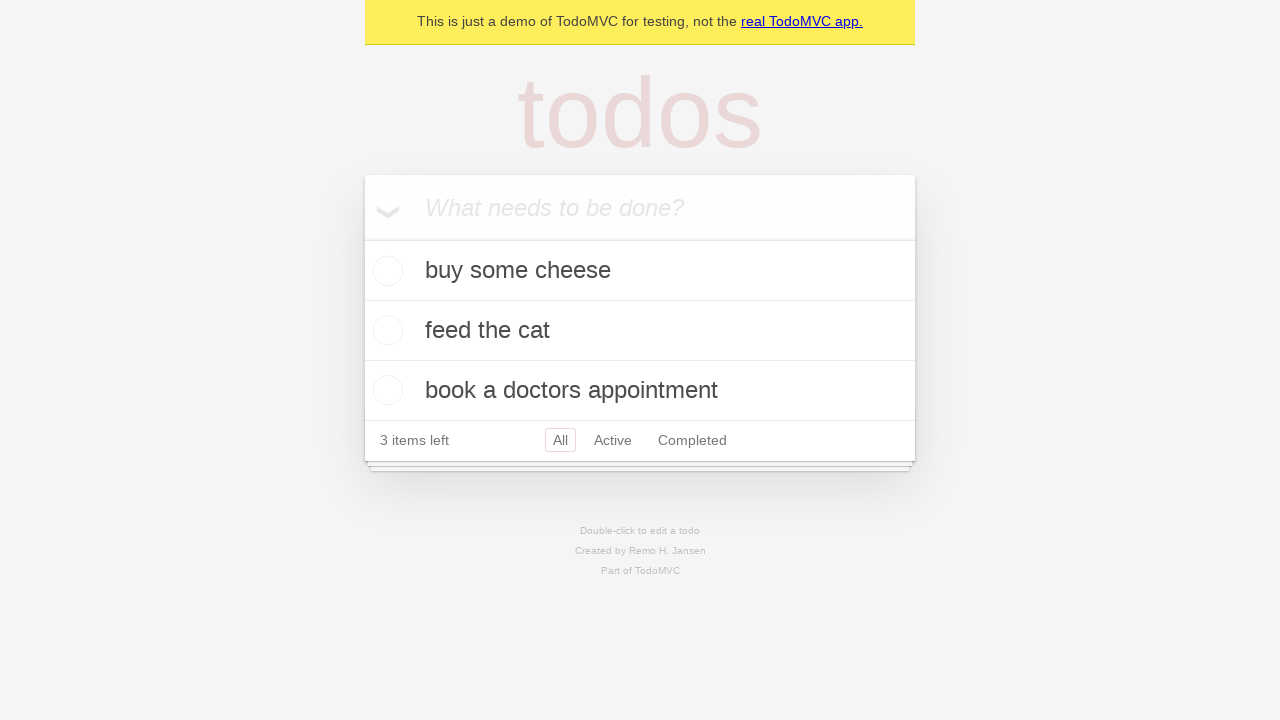

All three todo items created and visible
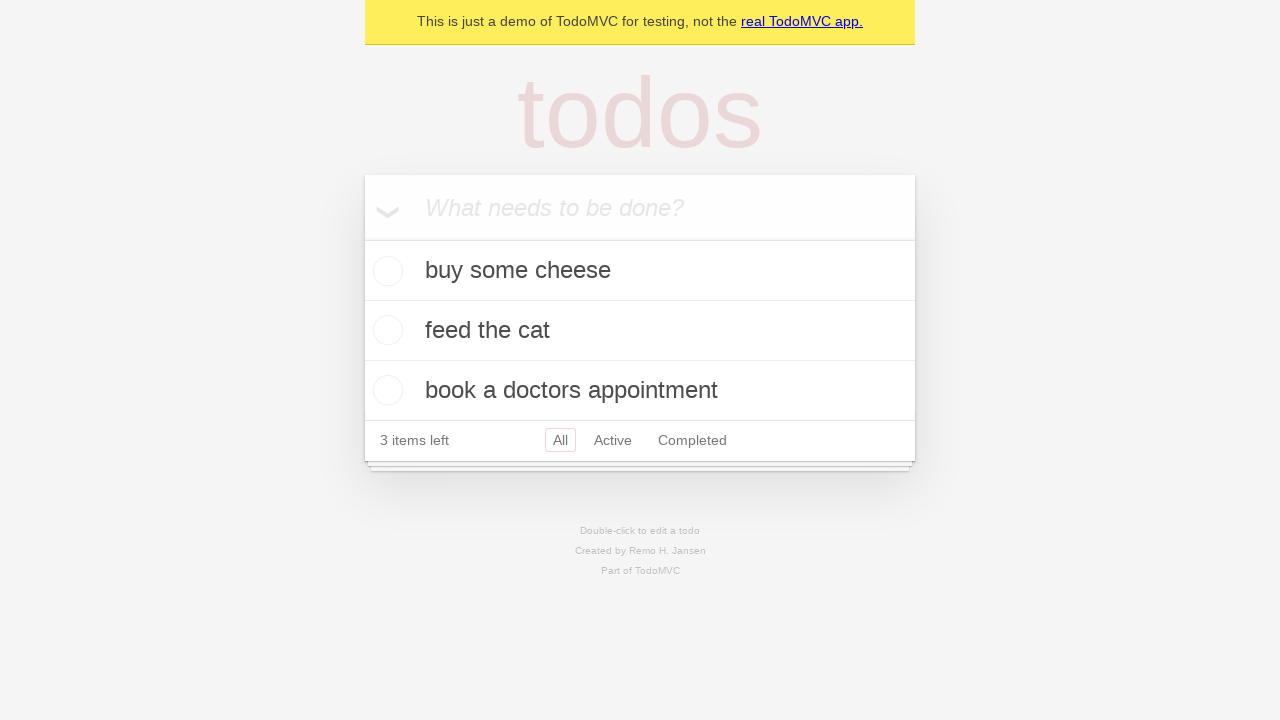

Double-clicked second todo item to enter edit mode at (640, 331) on .todo-list li >> nth=1
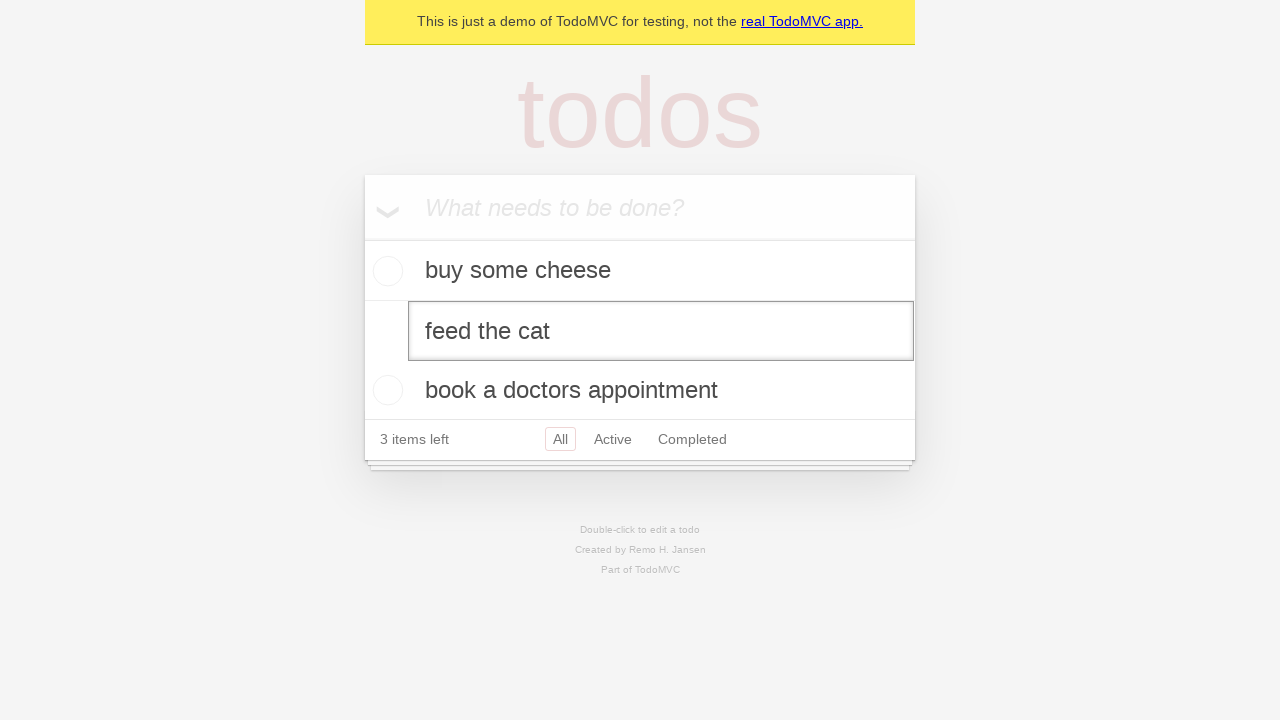

Edit input field appeared for second todo
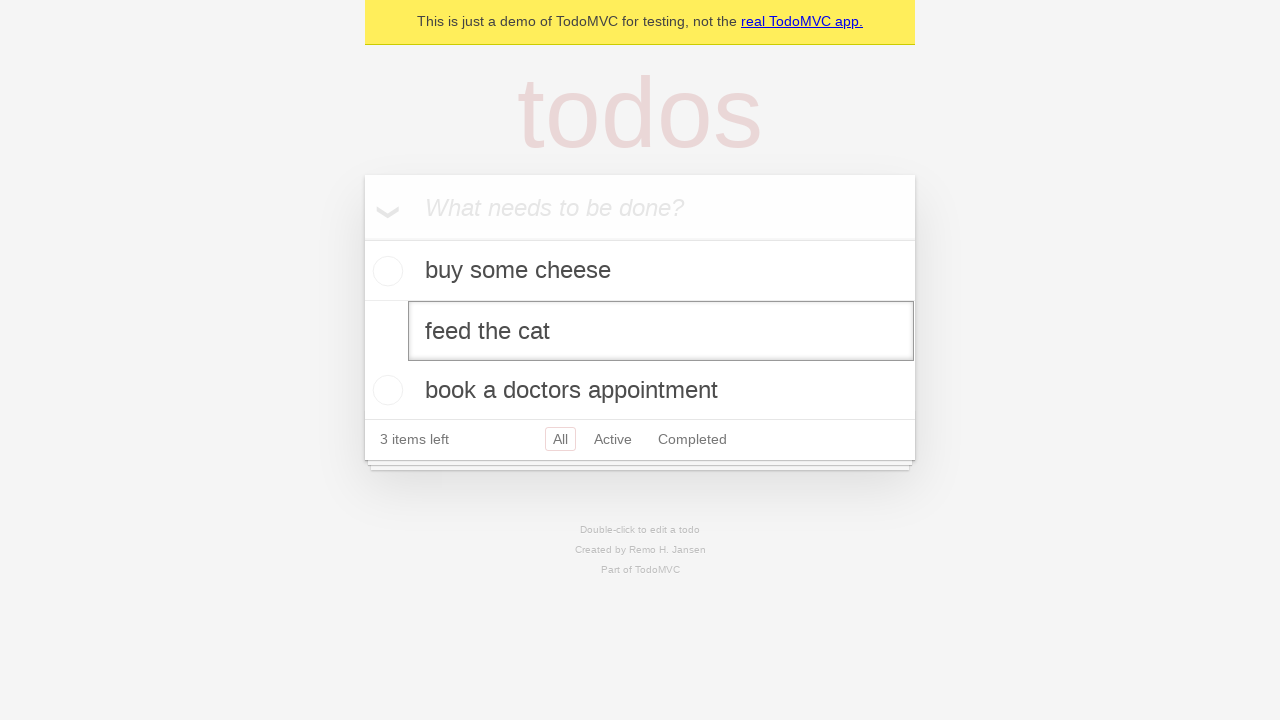

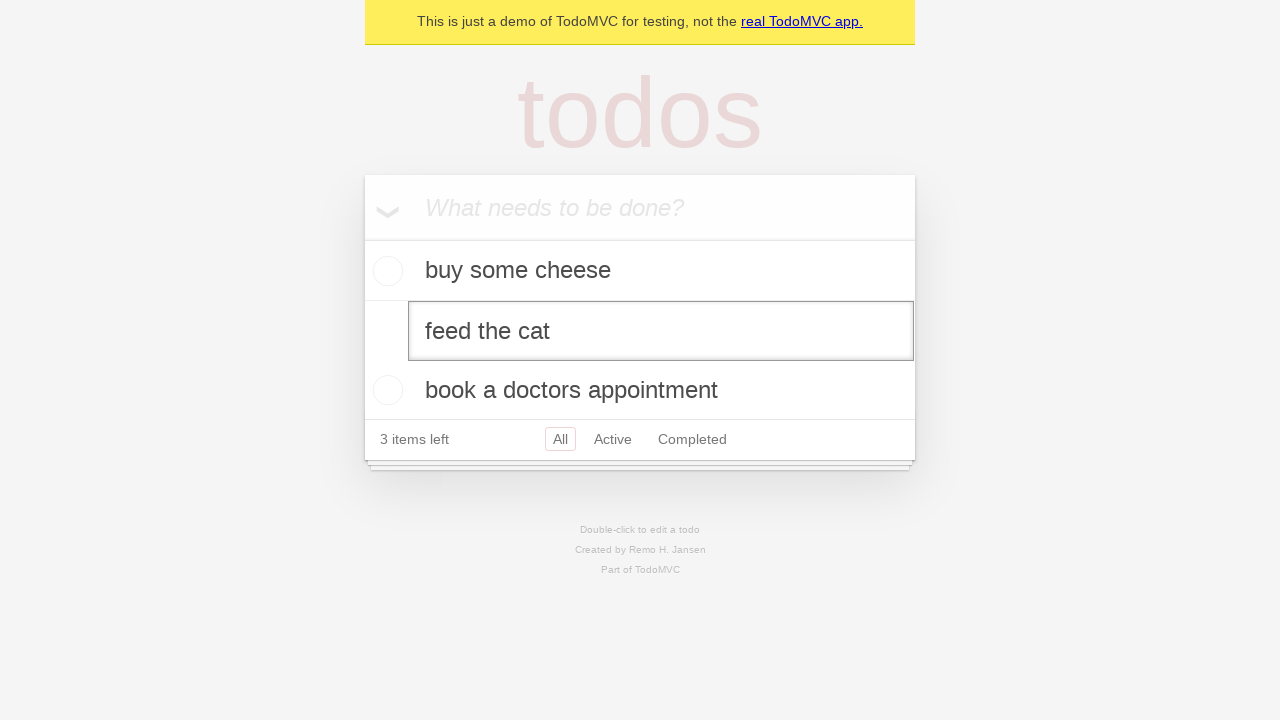